Tests dropdown selection functionality by selecting a country from a dropdown menu using its value attribute

Starting URL: https://www.globalsqa.com/demo-site/select-dropdown-menu/

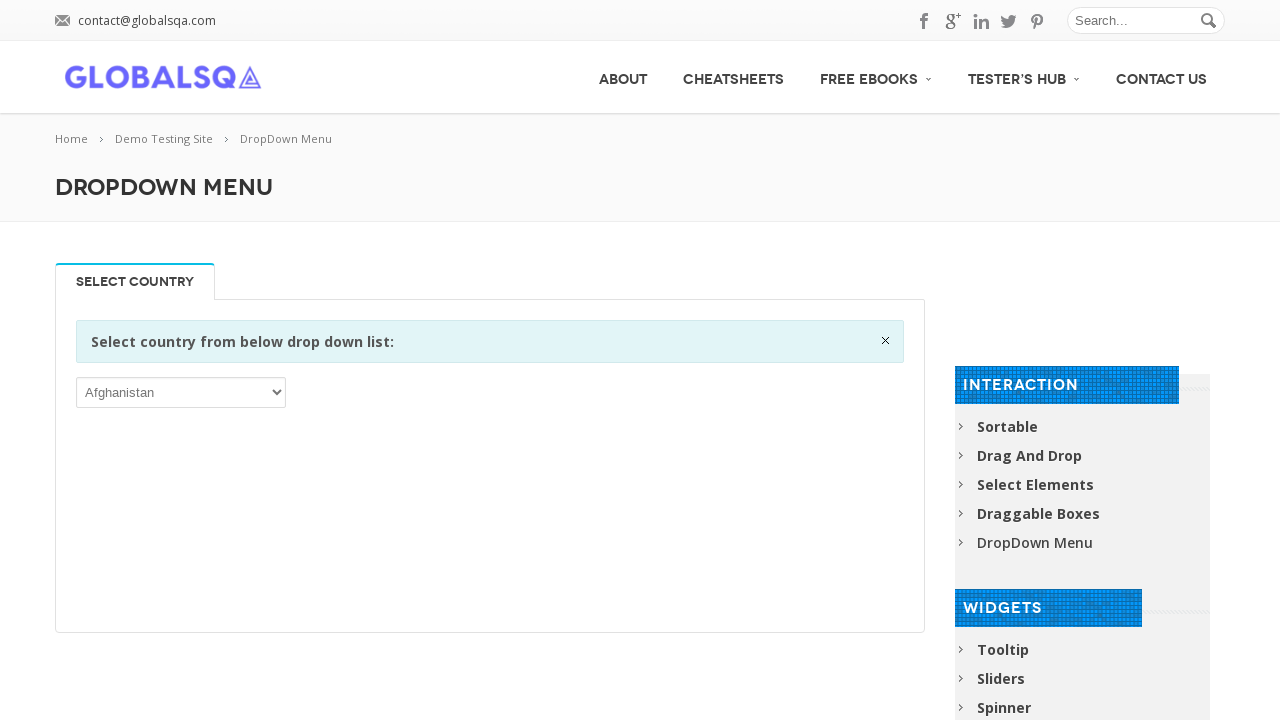

Navigated to dropdown menu demo page
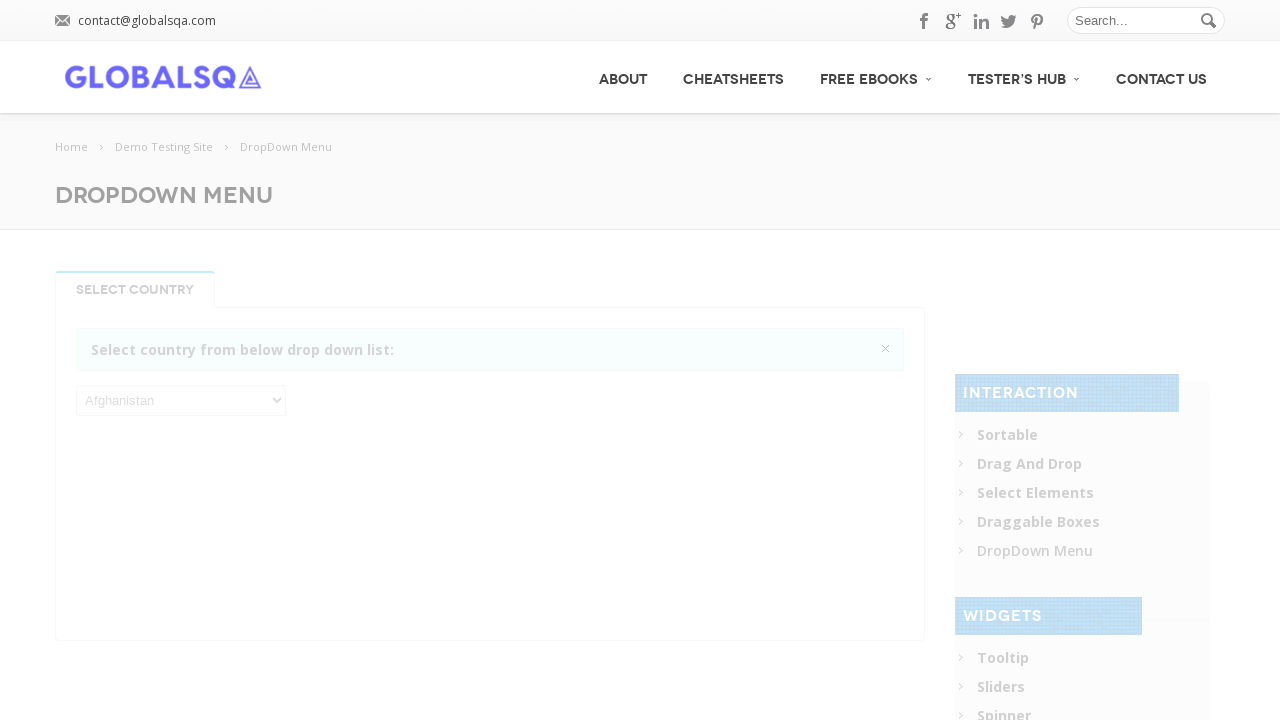

Located the country dropdown element
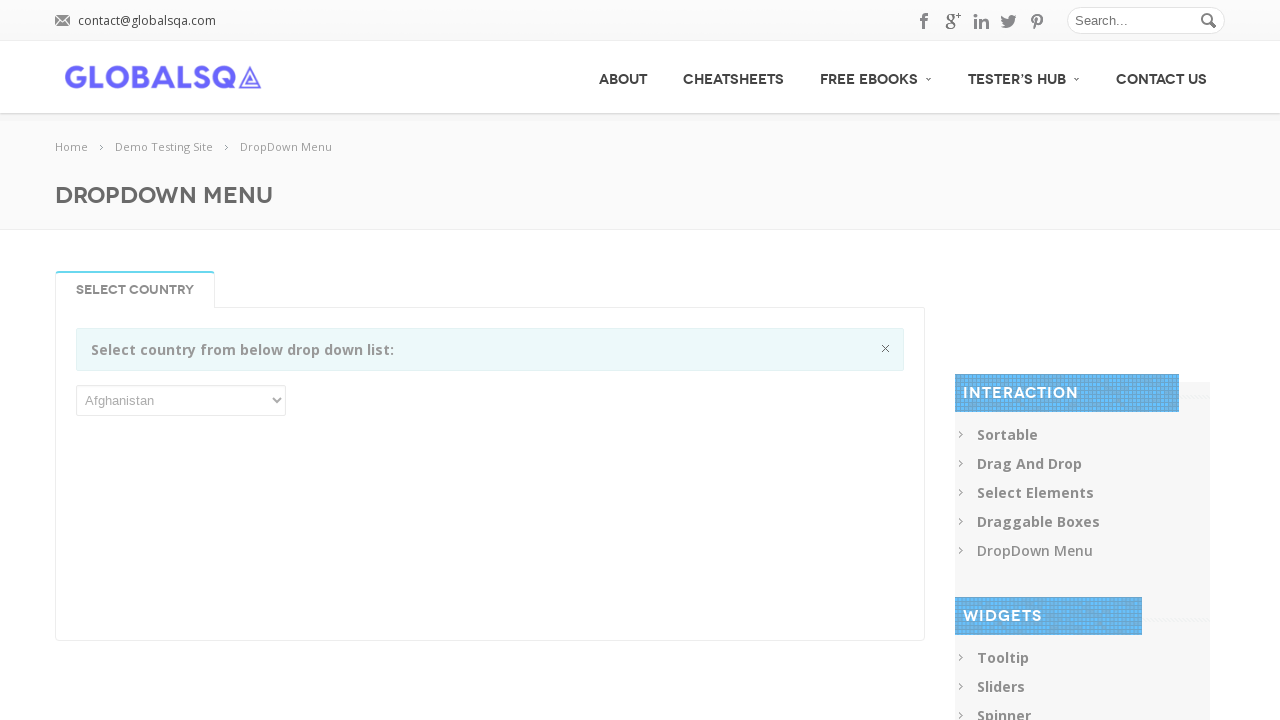

Selected Argentina from the dropdown menu using value 'ARG' on xpath=//*[@id="post-2646"]/div[2]/div/div/div/p/select
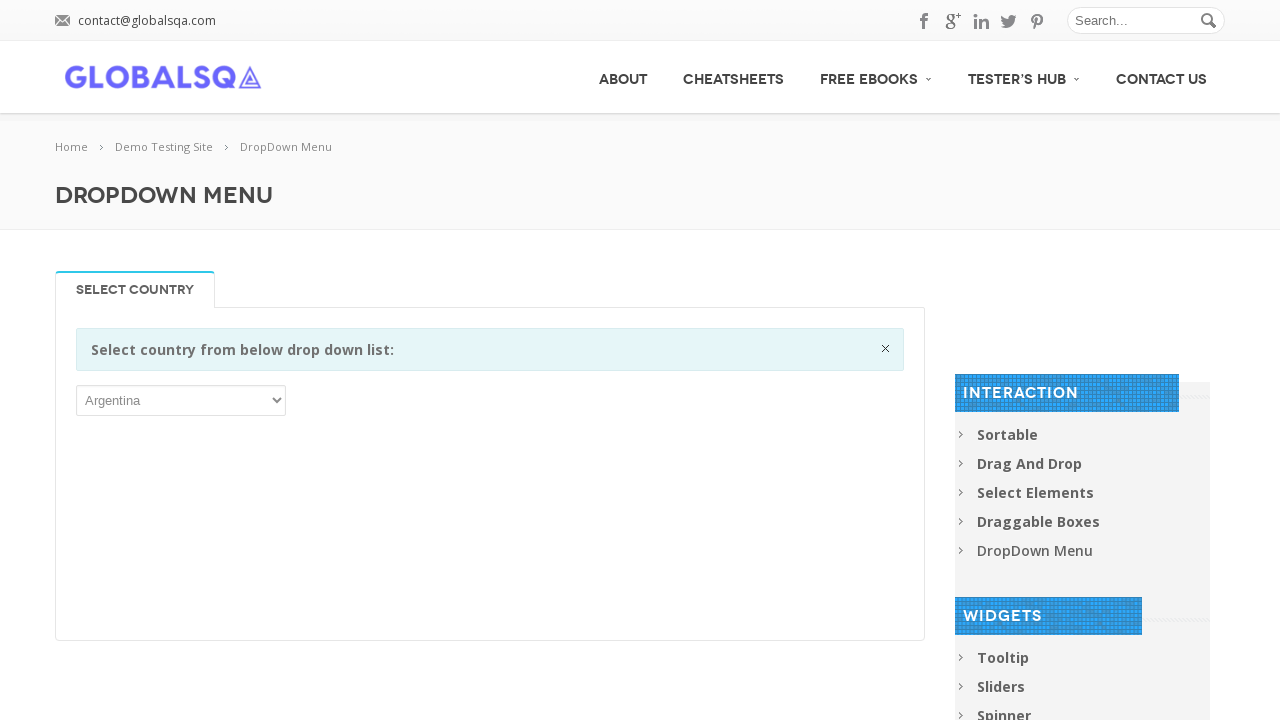

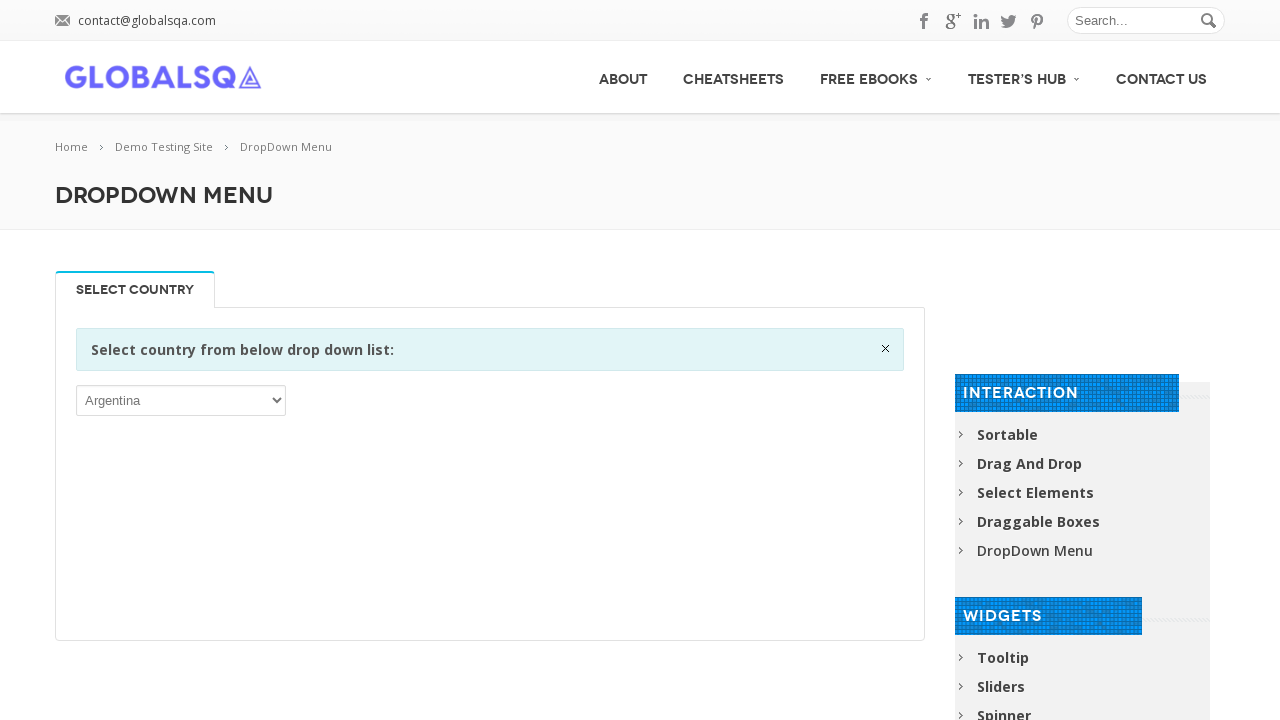